Tests the search functionality on python.org by searching for "pycon" and verifying that search results are displayed

Starting URL: https://www.python.org

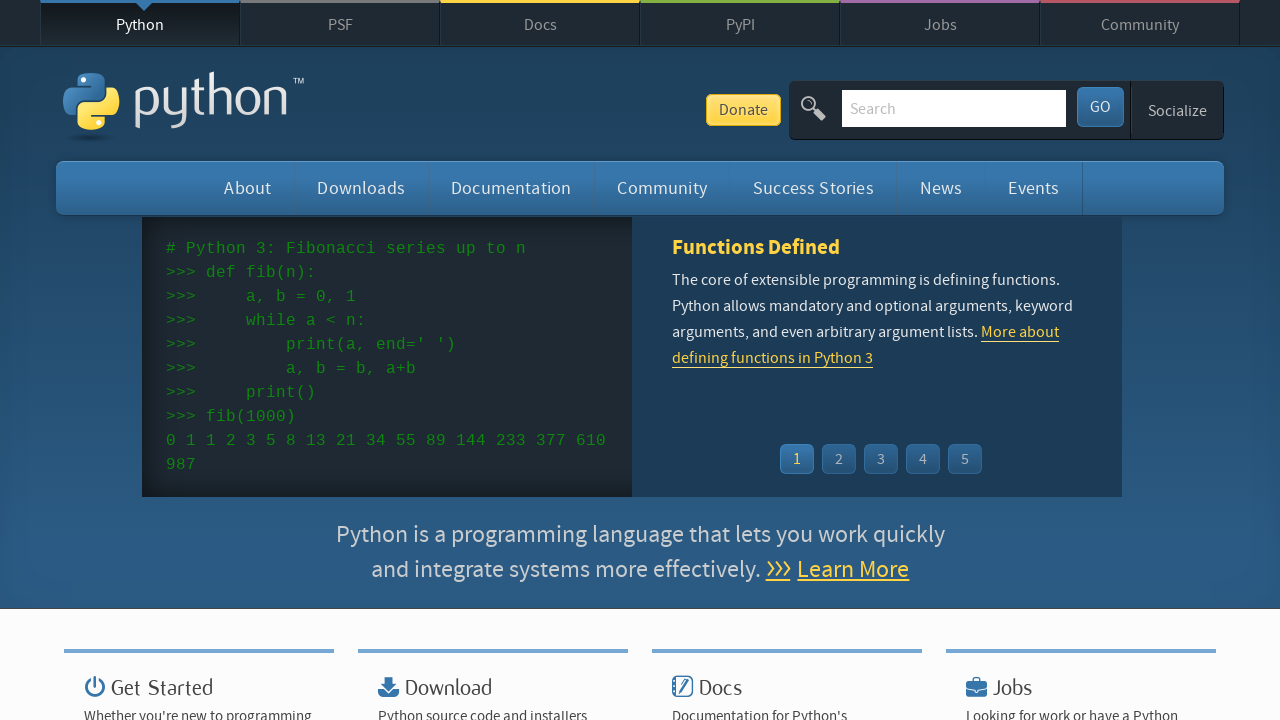

Verified page title contains 'Python'
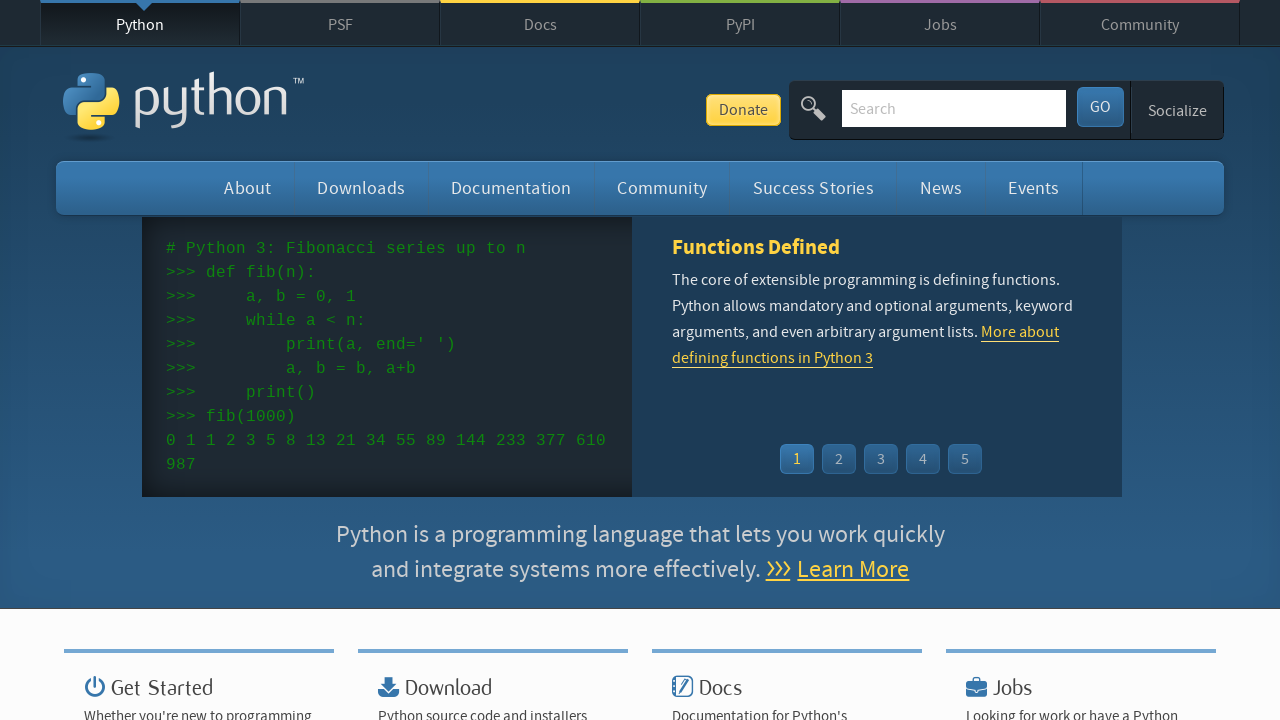

Filled search box with 'pycon' on input[name='q']
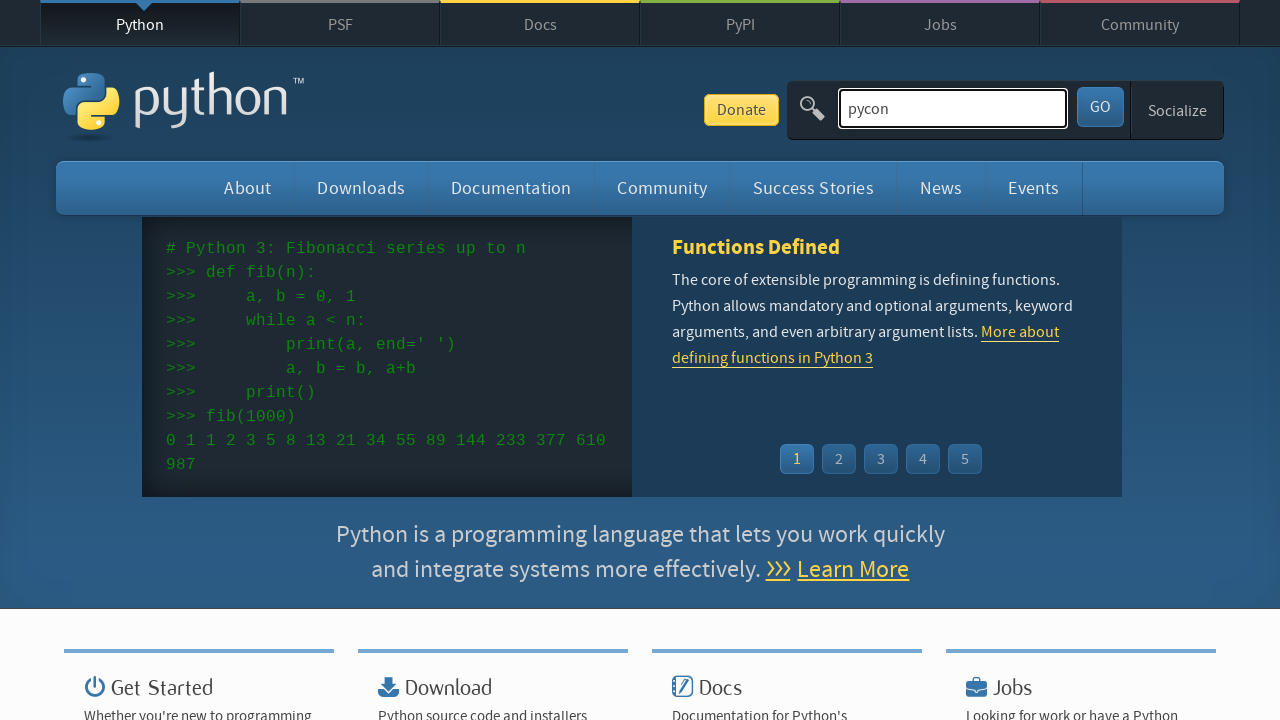

Clicked search submit button at (1100, 107) on button[type='submit']
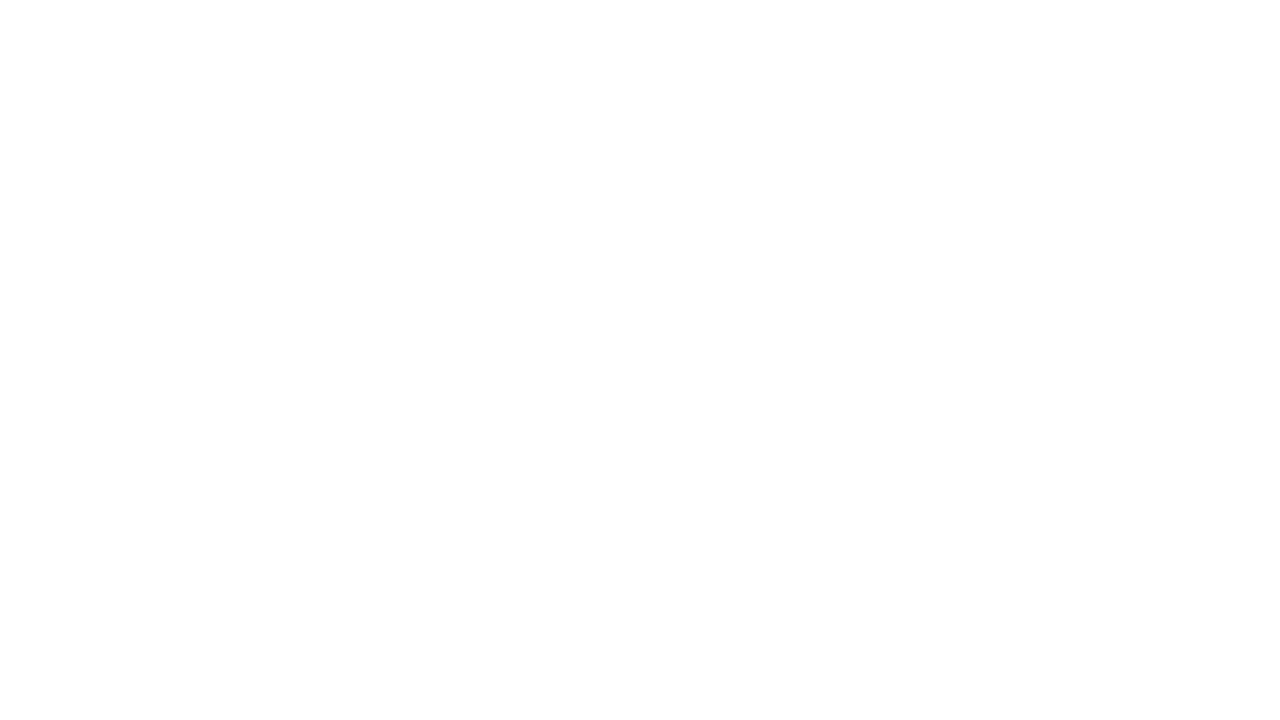

Search results loaded and displayed
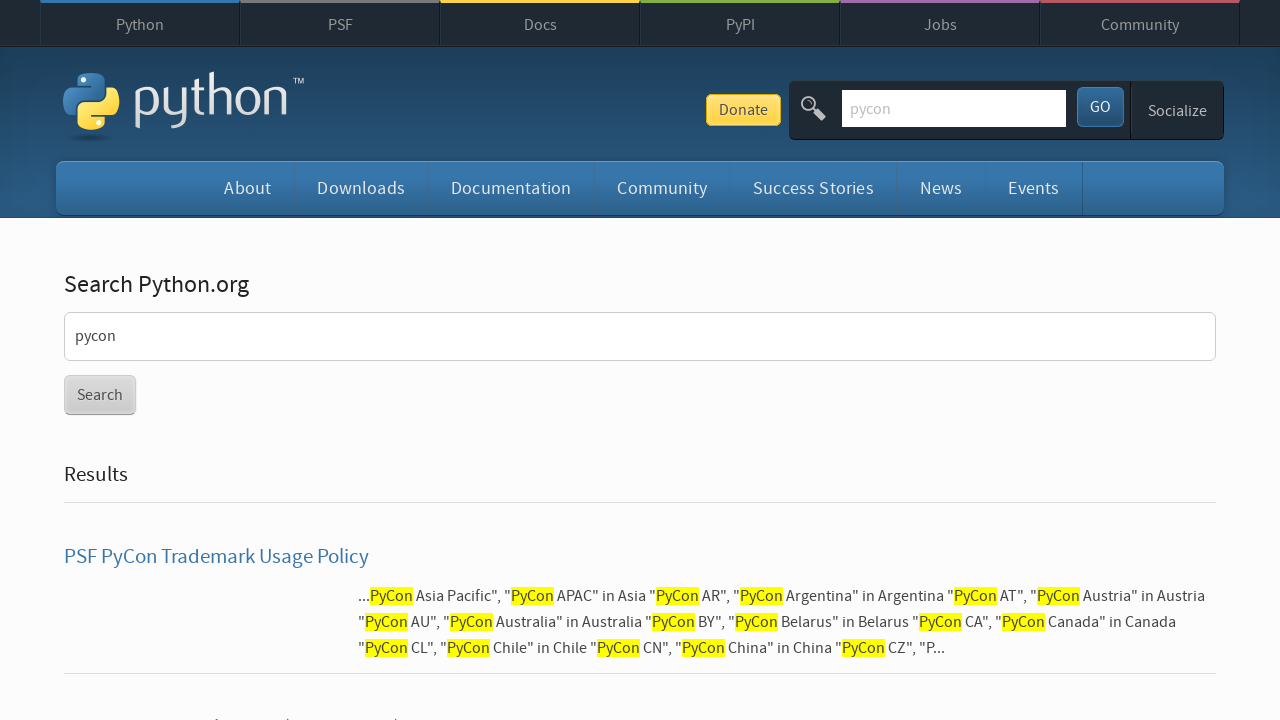

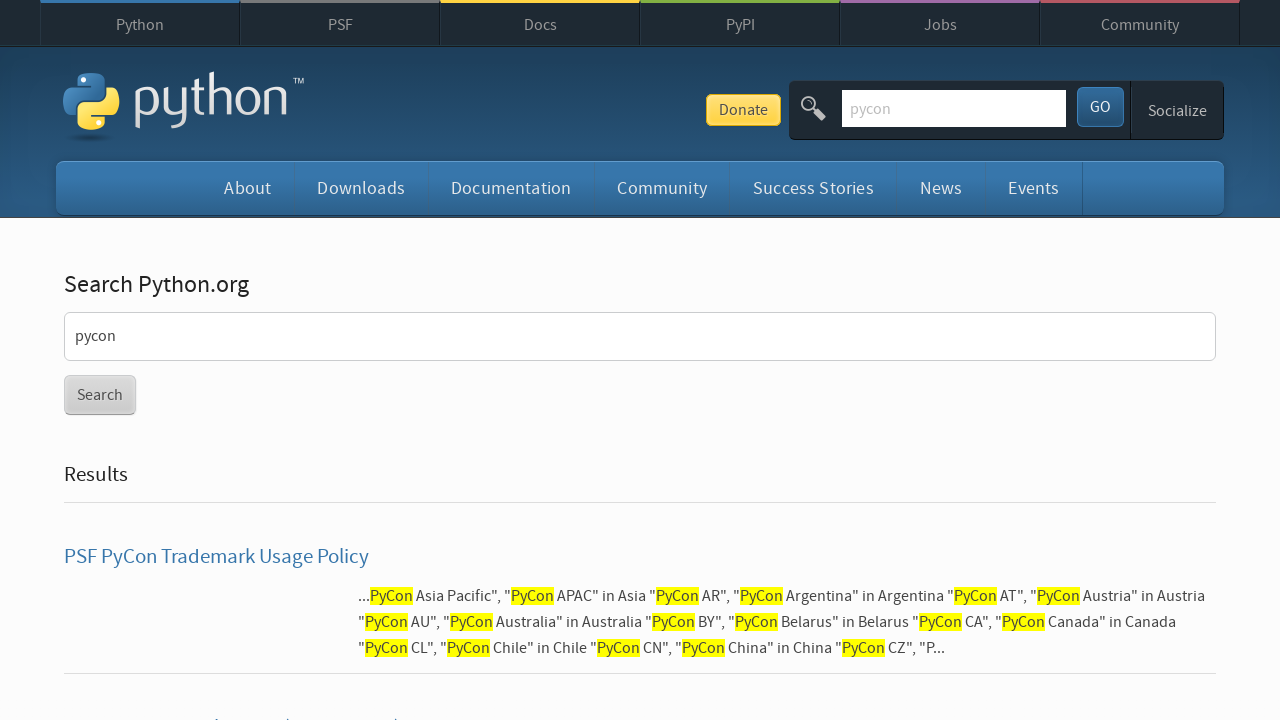